Tests the search functionality on the Federal Reserve Bank of New York website by entering "interest rates" in the search box and submitting the search.

Starting URL: https://www.newyorkfed.org/

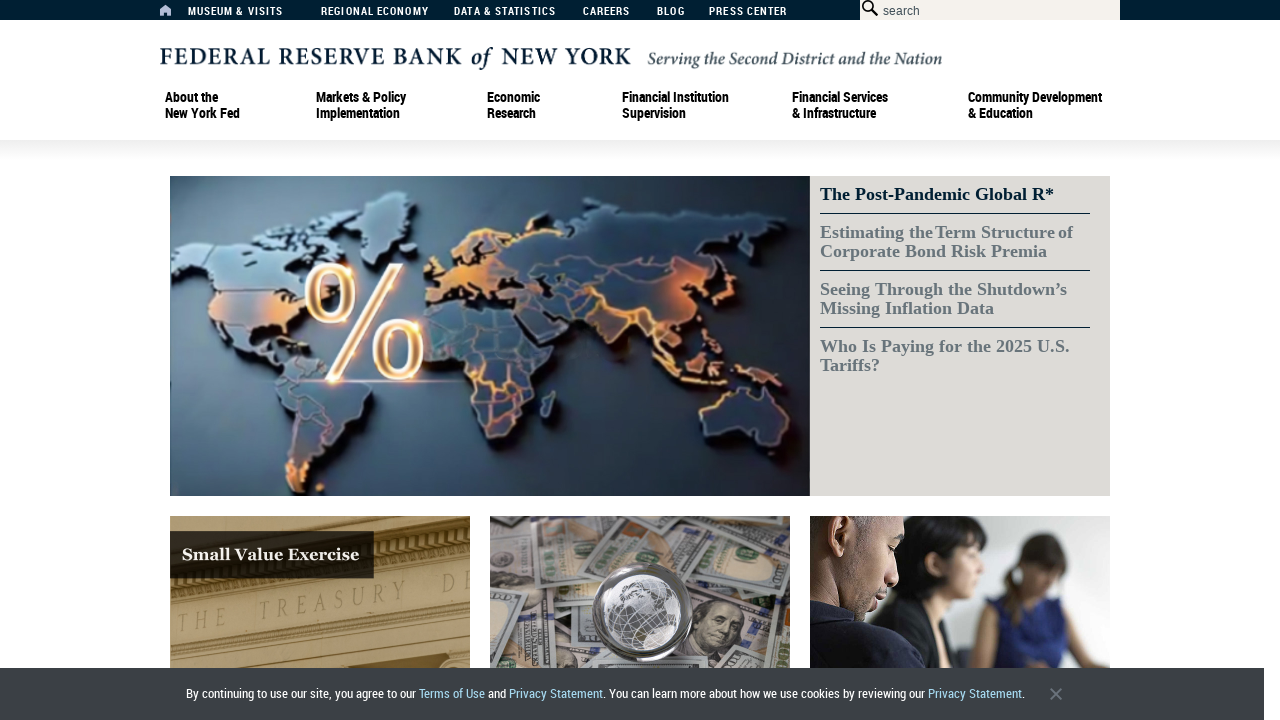

Set viewport size to 1920x1080
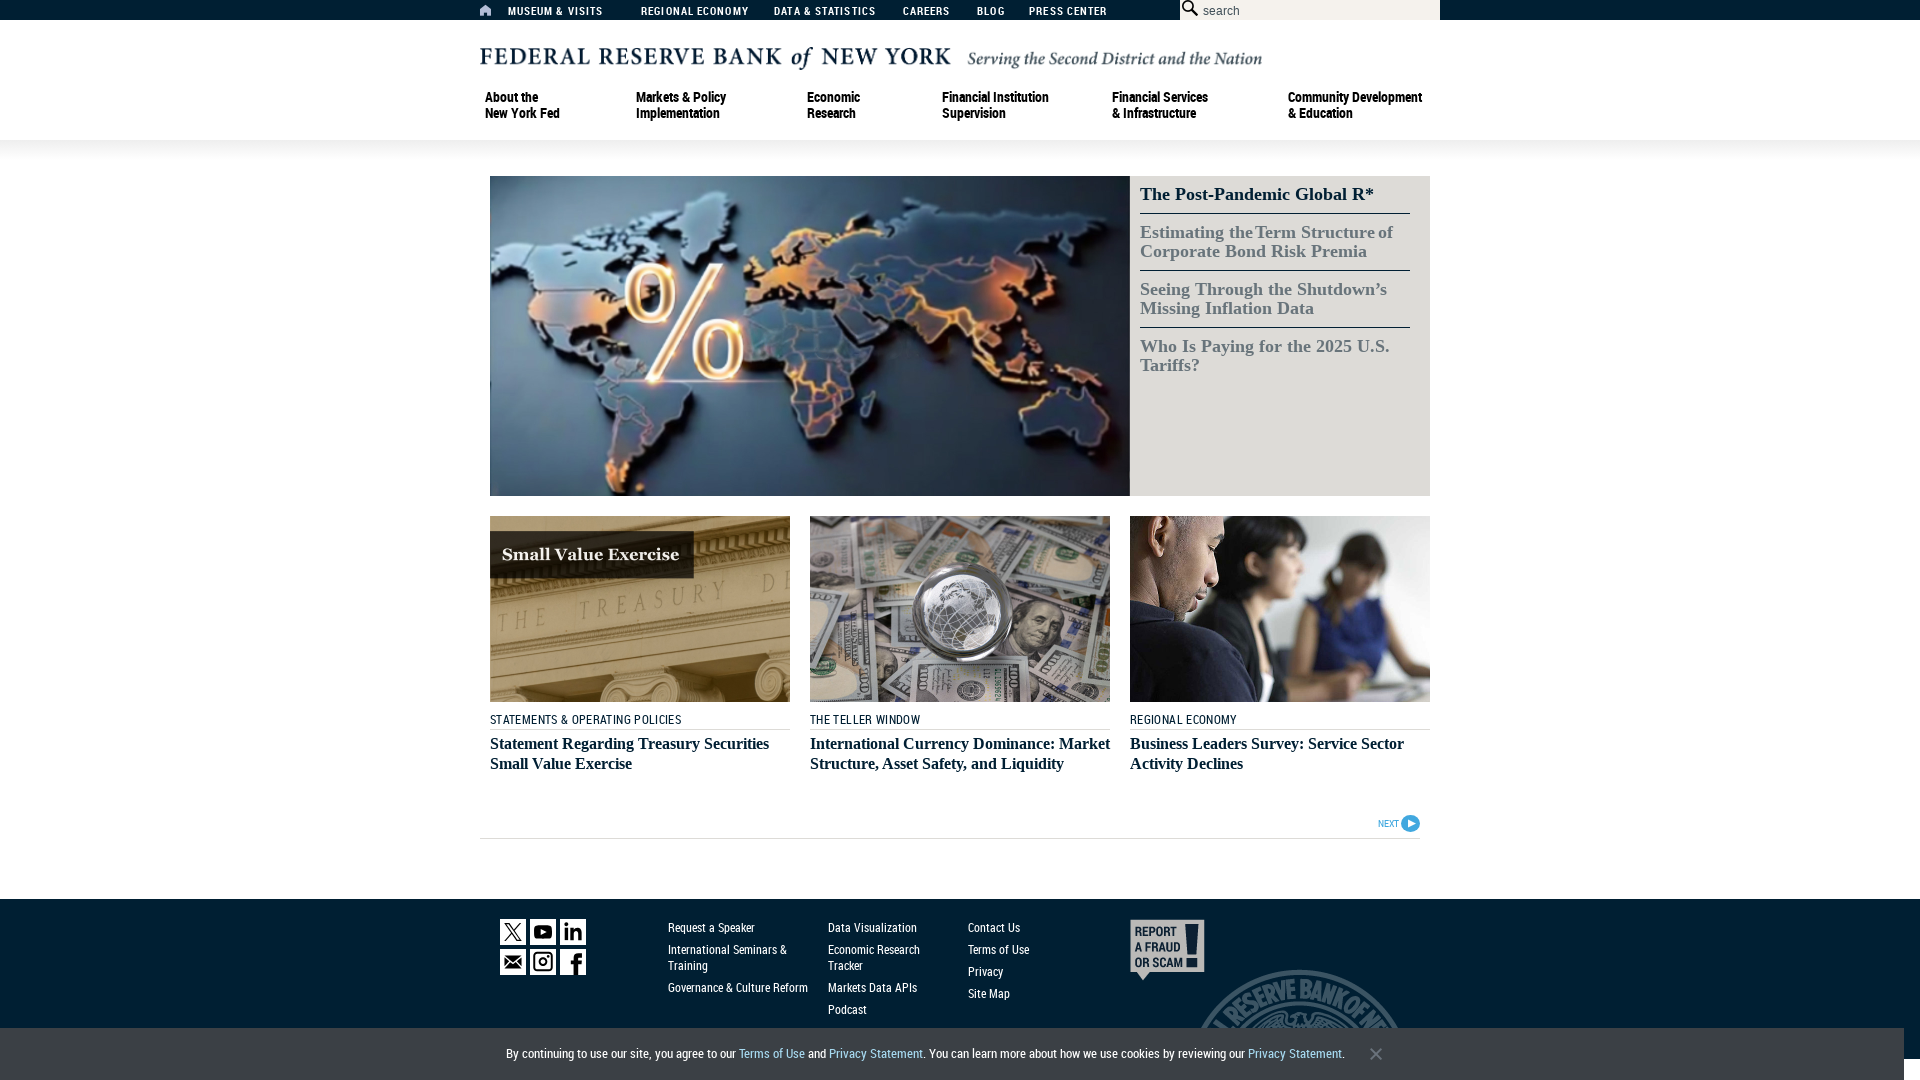

Cleared the search box on #searchbox
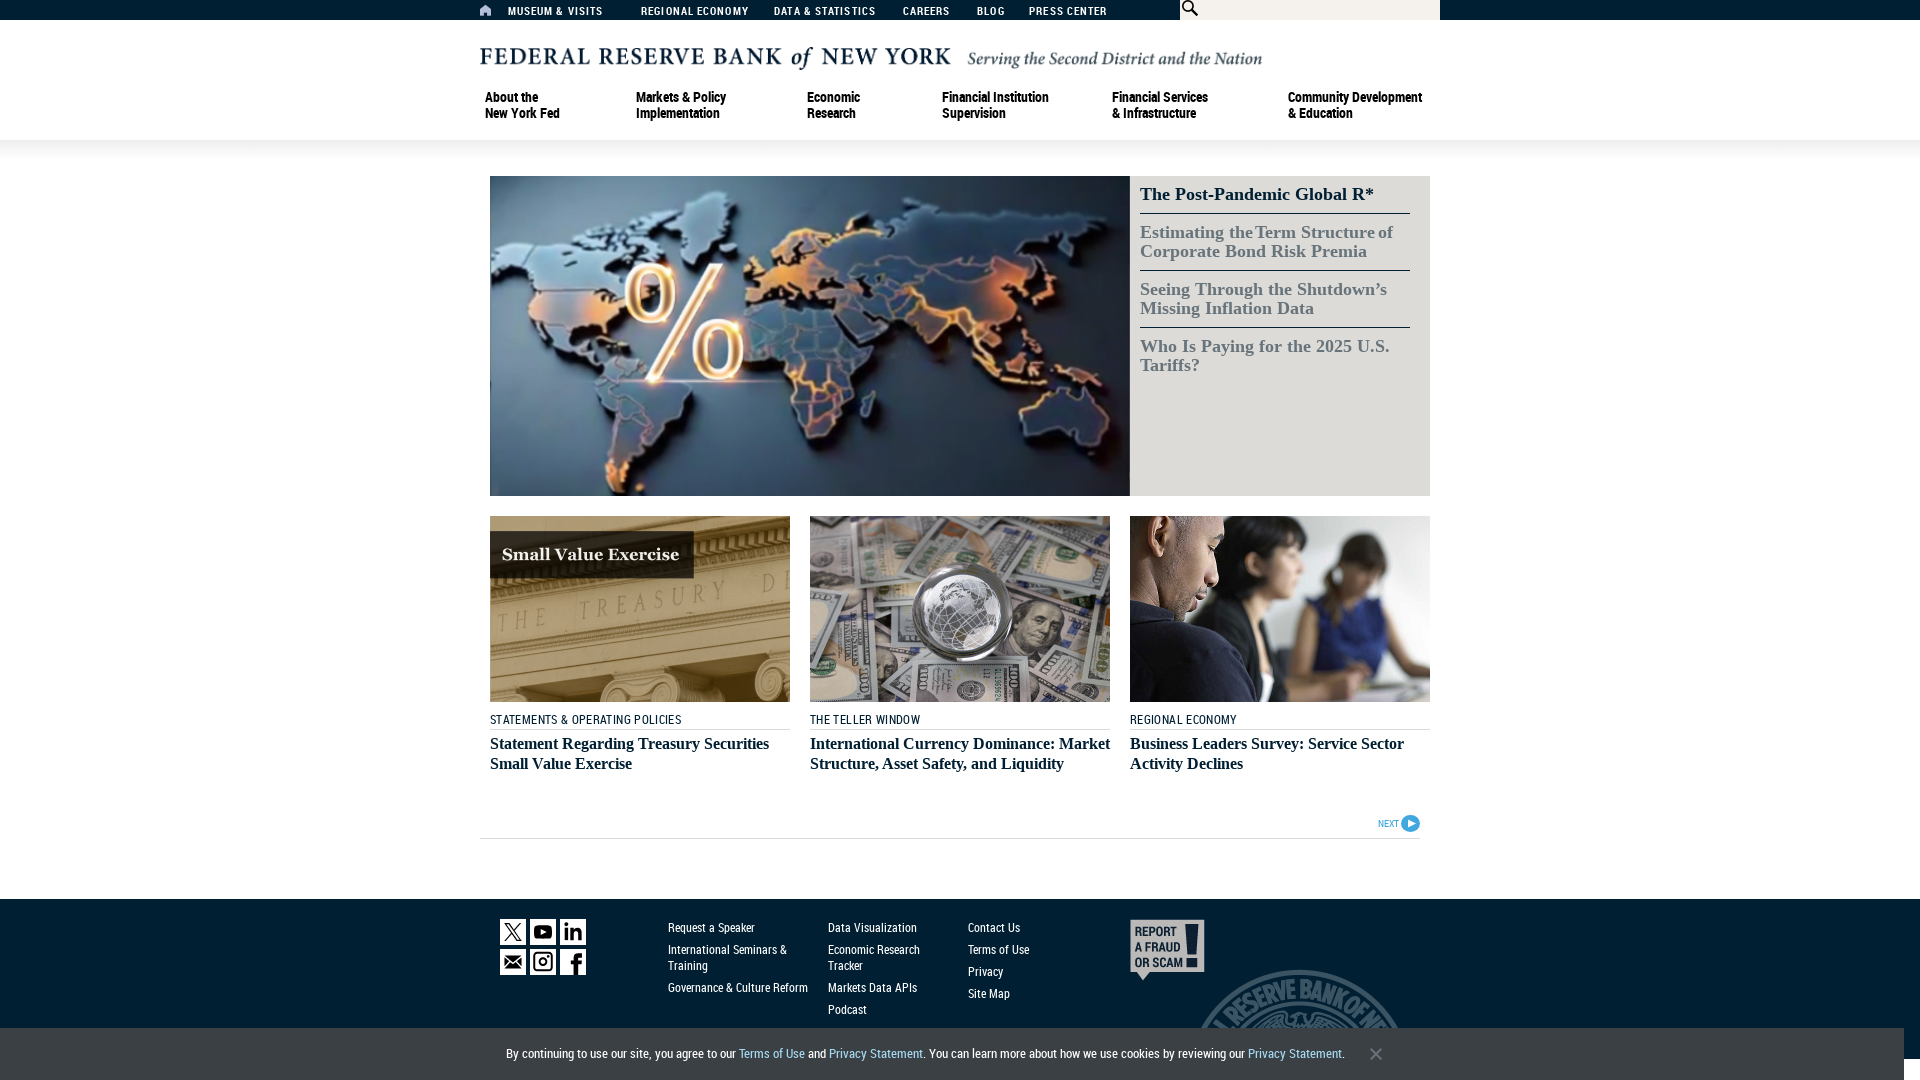

Filled search box with 'interest rates' on #searchbox
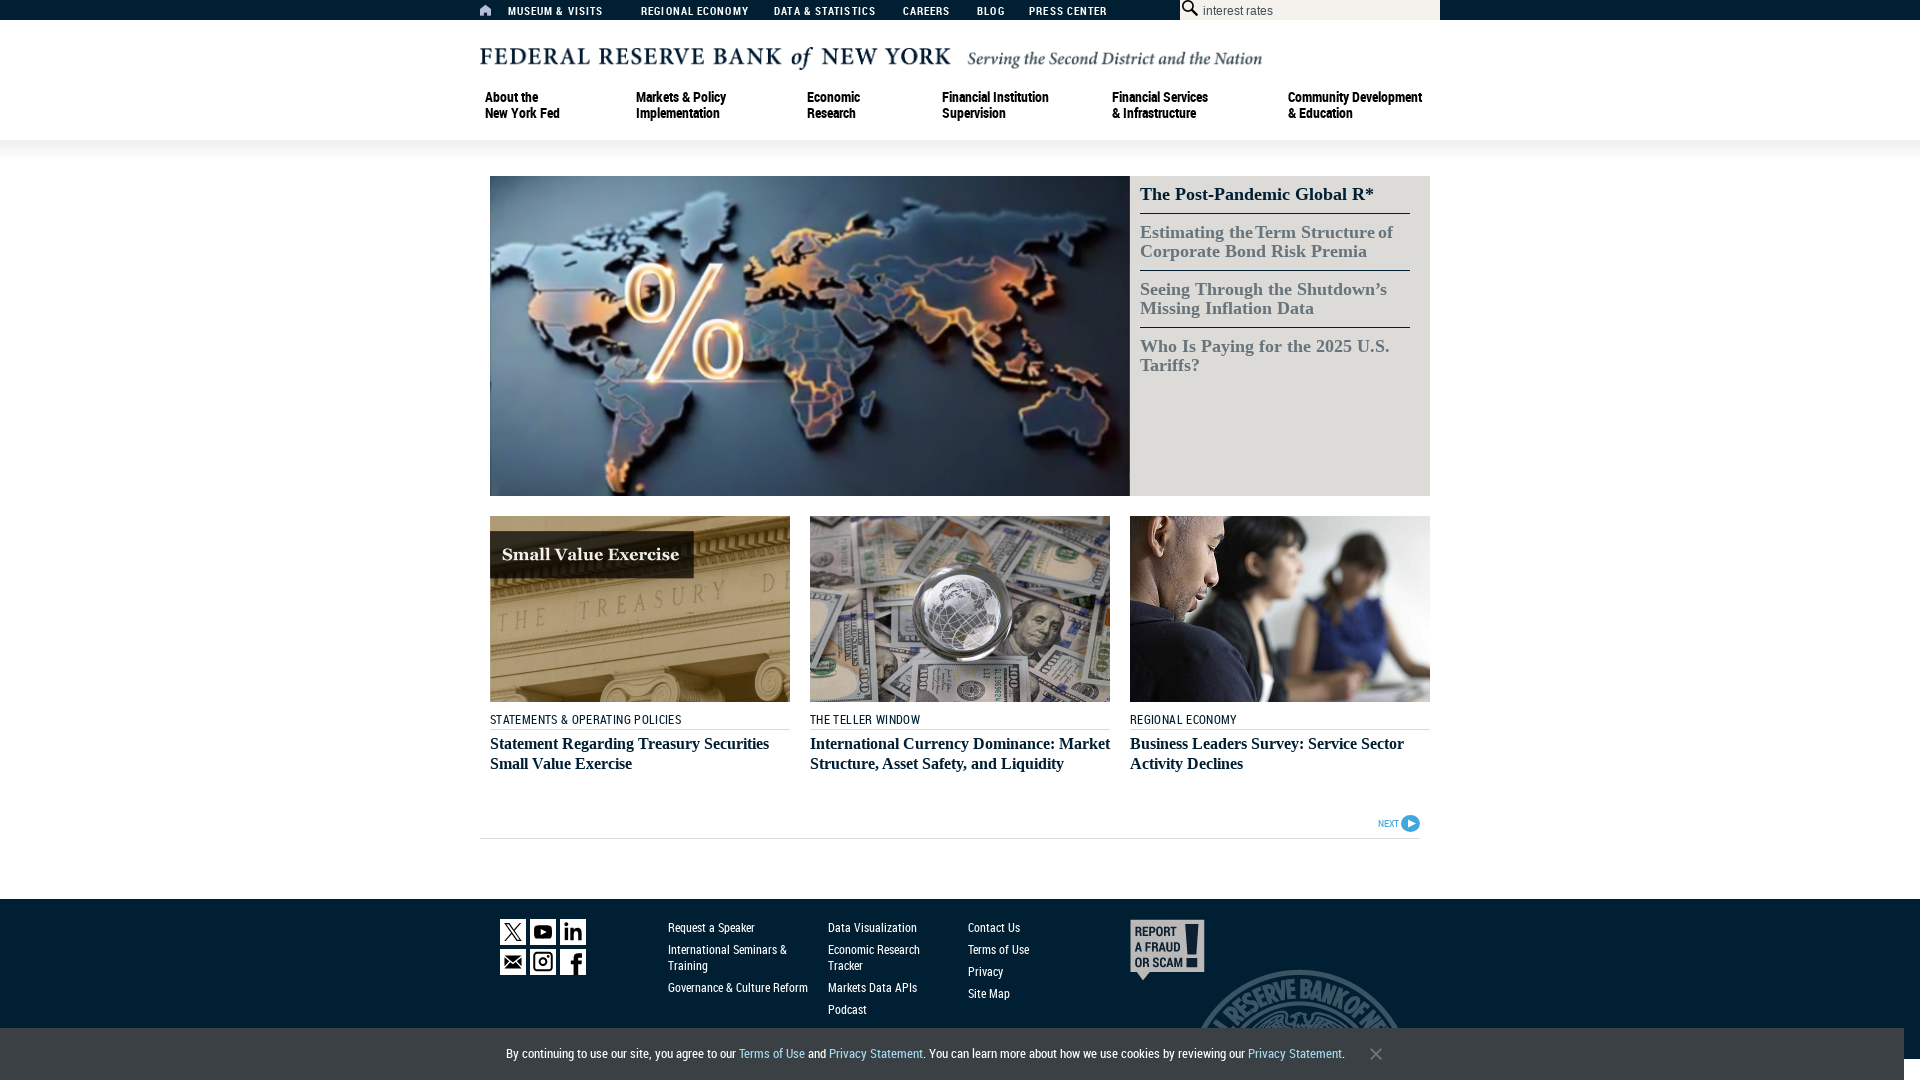

Pressed Enter to submit search for 'interest rates' on #searchbox
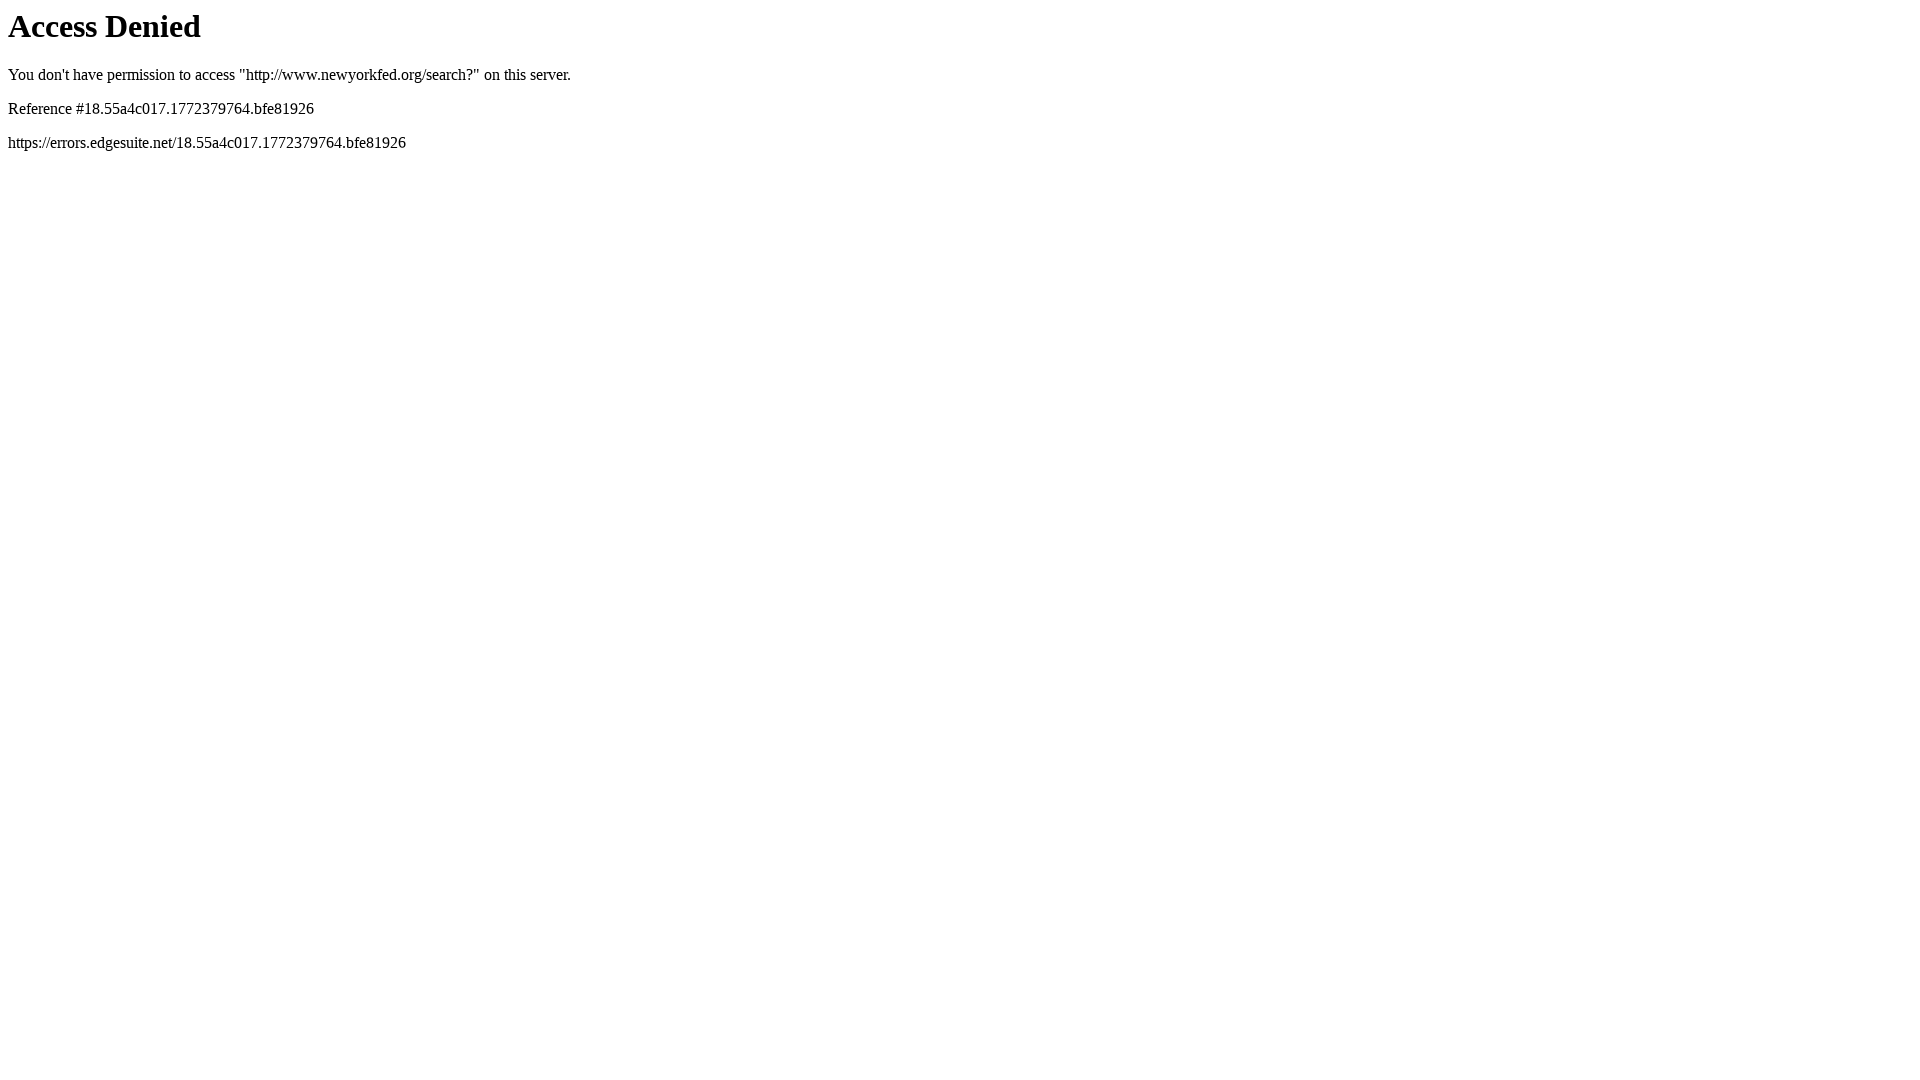

Waited for page to load after search (networkidle)
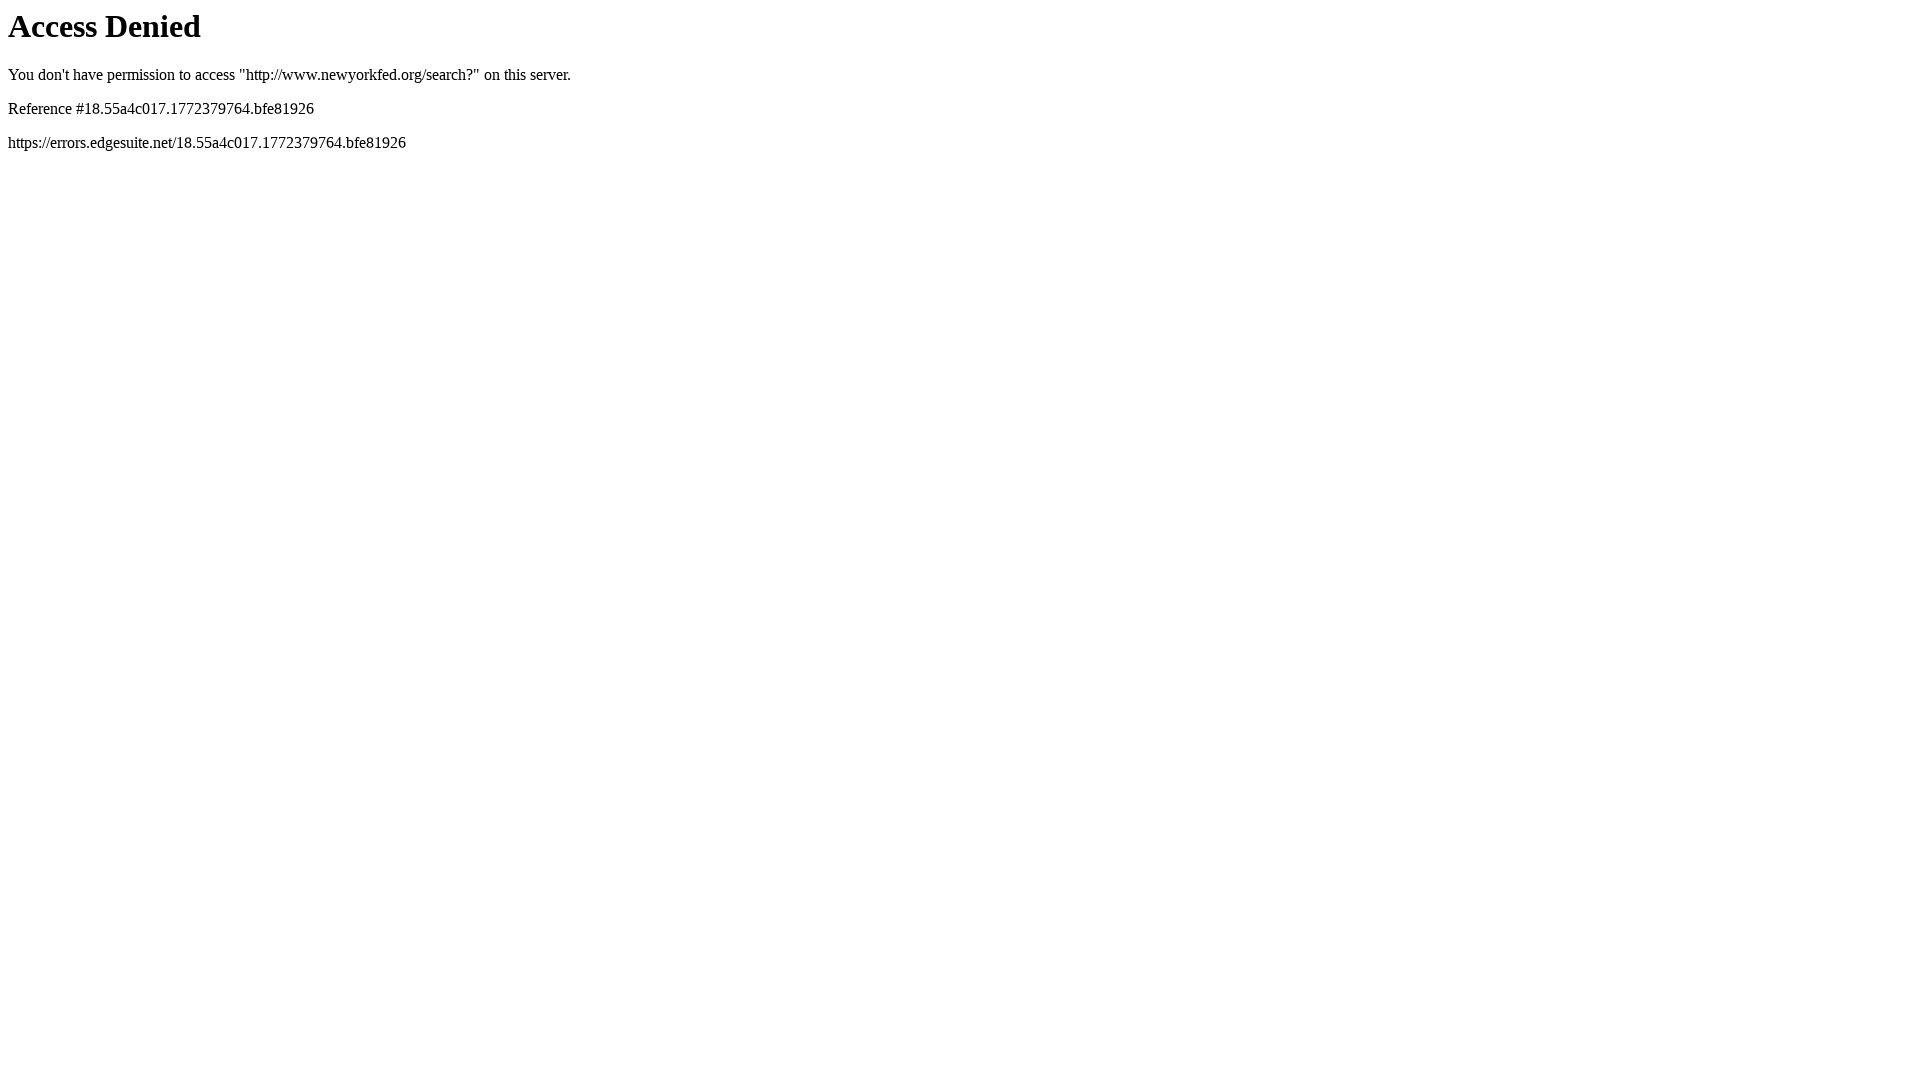

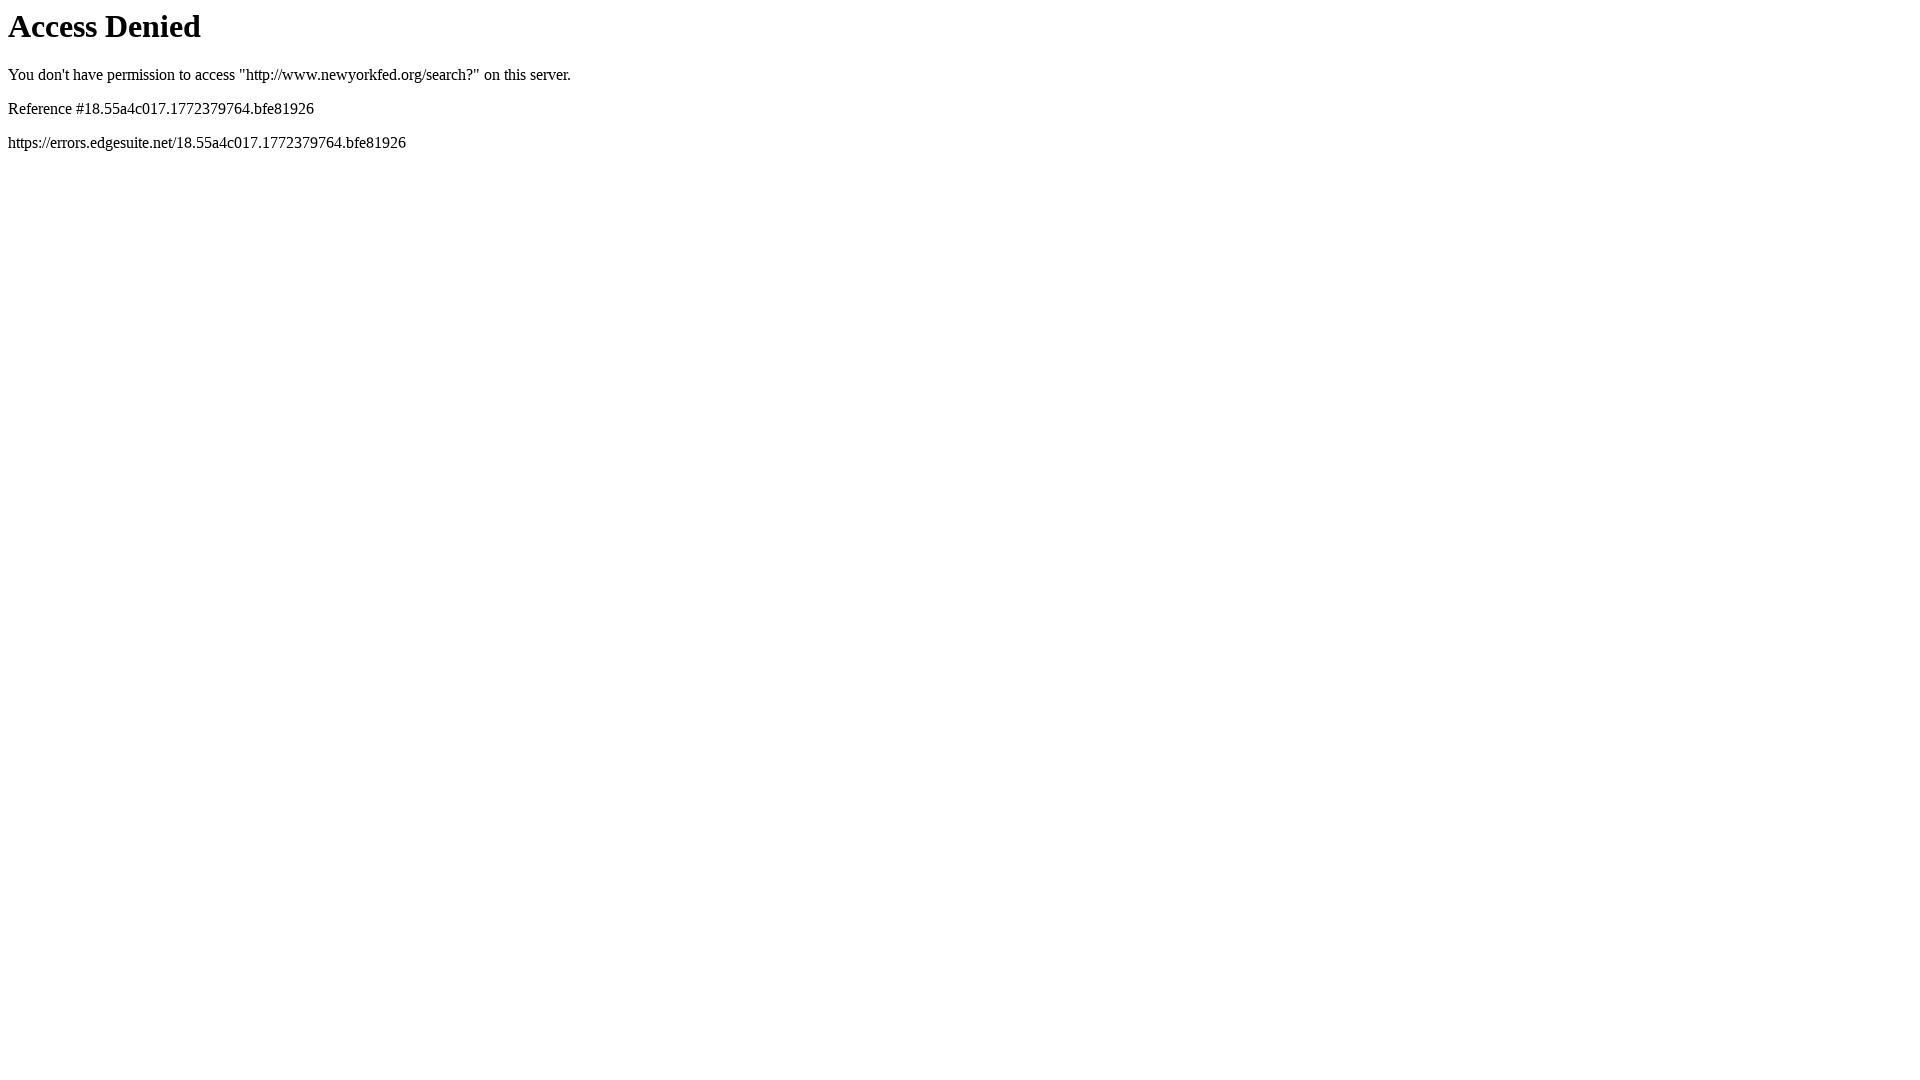